Tests nested menu navigation by hovering over multiple menu items and clicking on the final Excel option

Starting URL: https://the-internet.herokuapp.com/jqueryui/menu

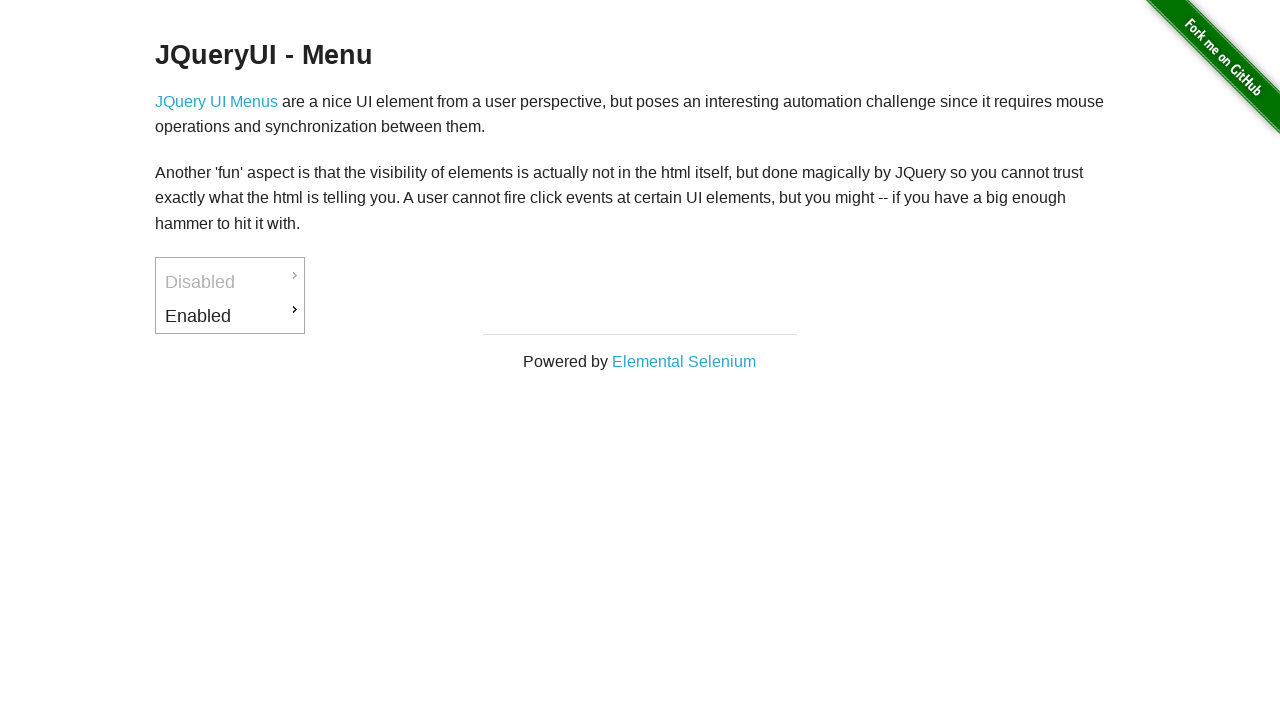

Hovered over 'Enabled' menu item at (230, 316) on xpath=//a[text()='Enabled']
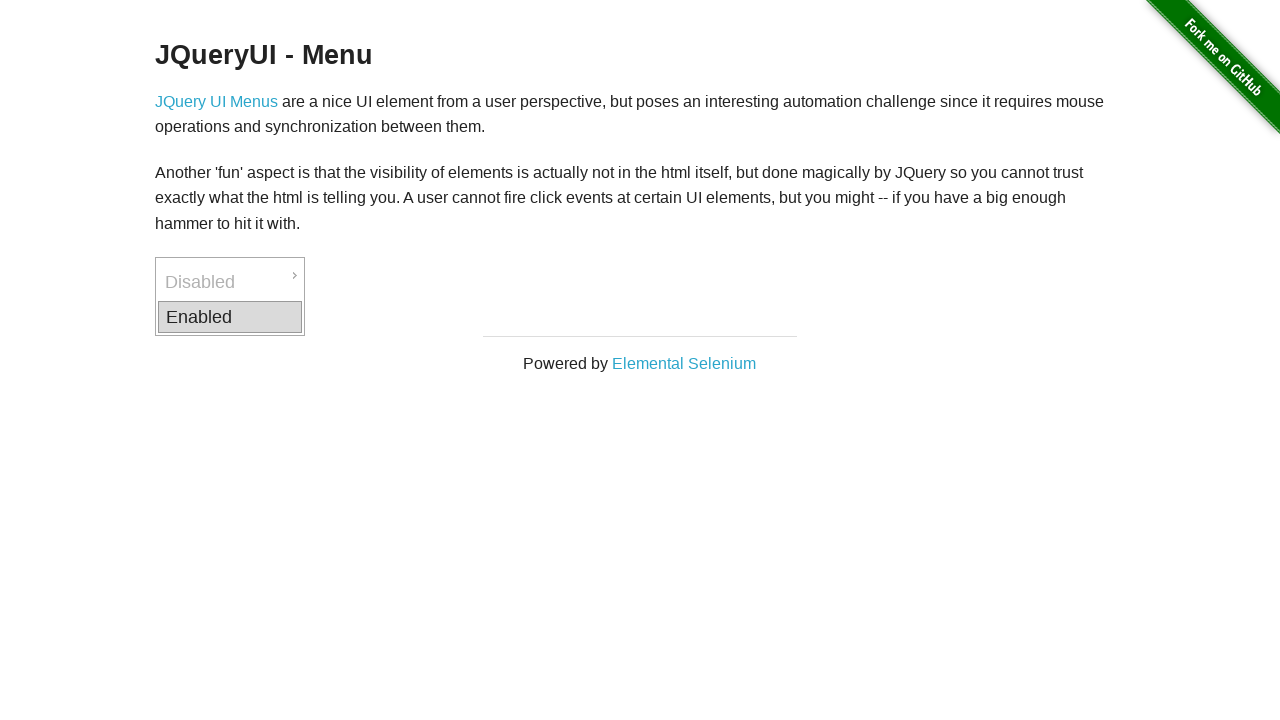

Waited 2 seconds for menu to expand
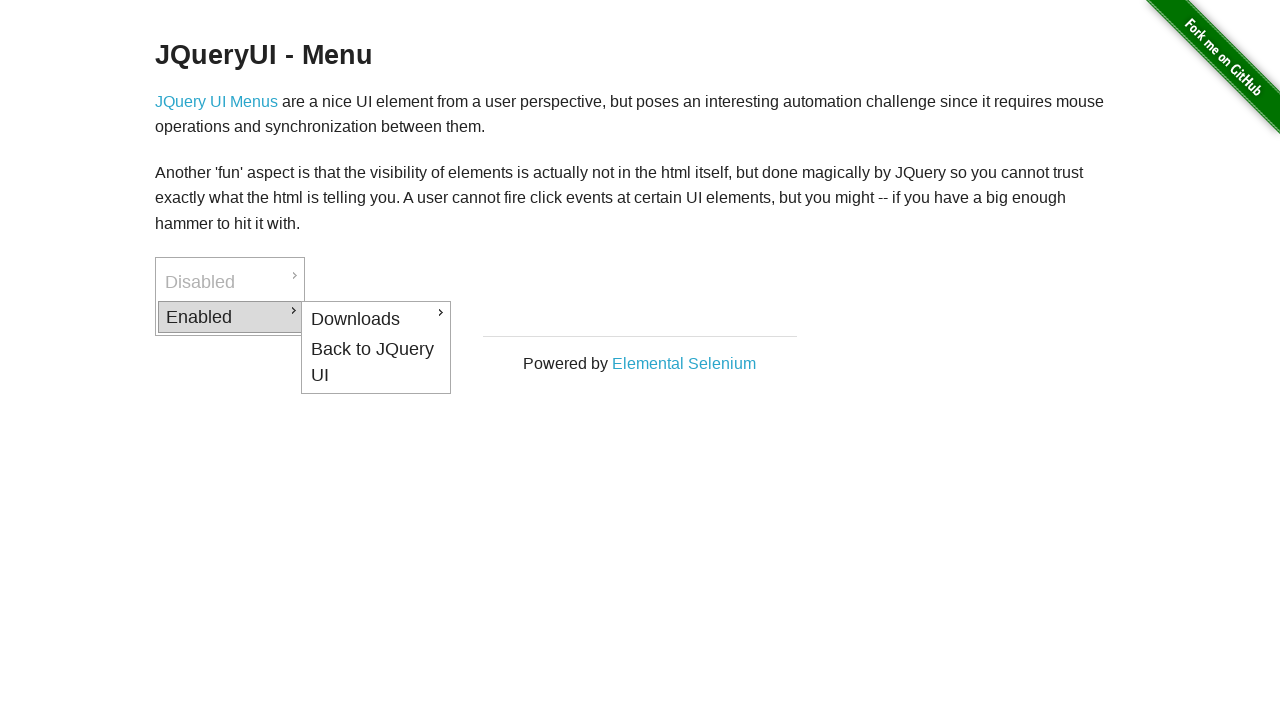

Hovered over 'Downloads' submenu at (376, 319) on xpath=//a[text()='Downloads']
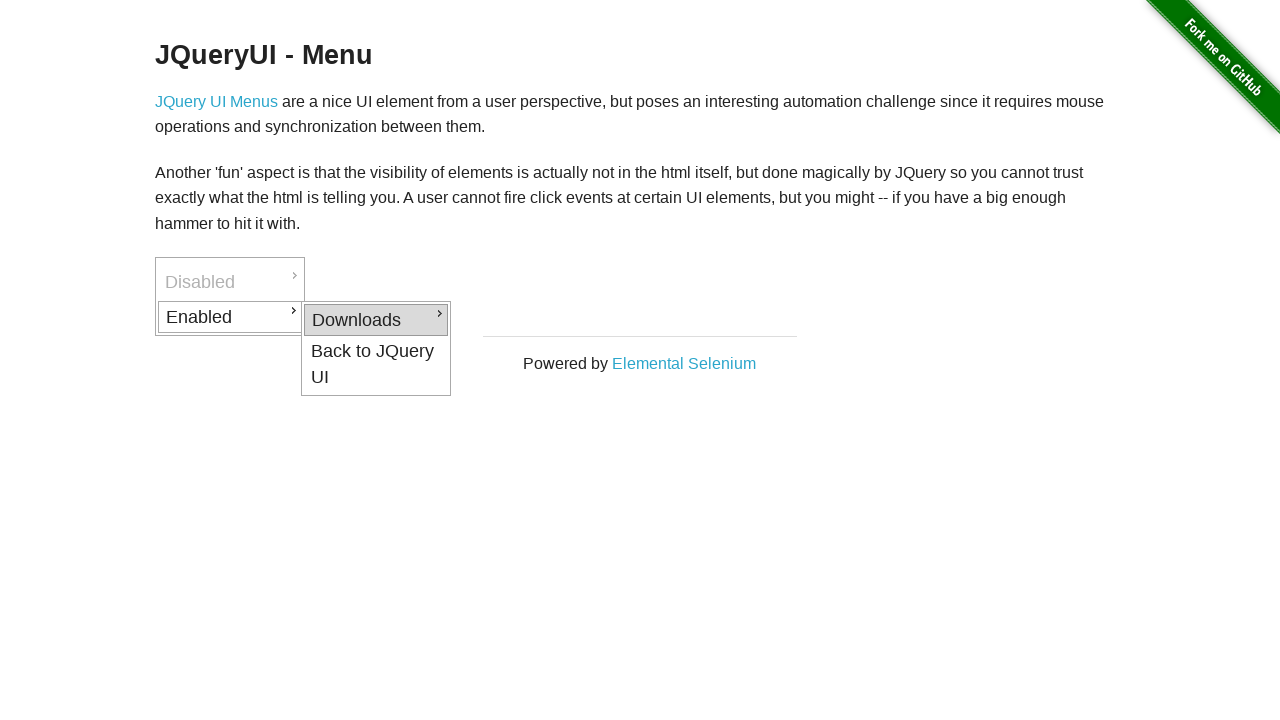

Waited 2 seconds for nested submenu to expand
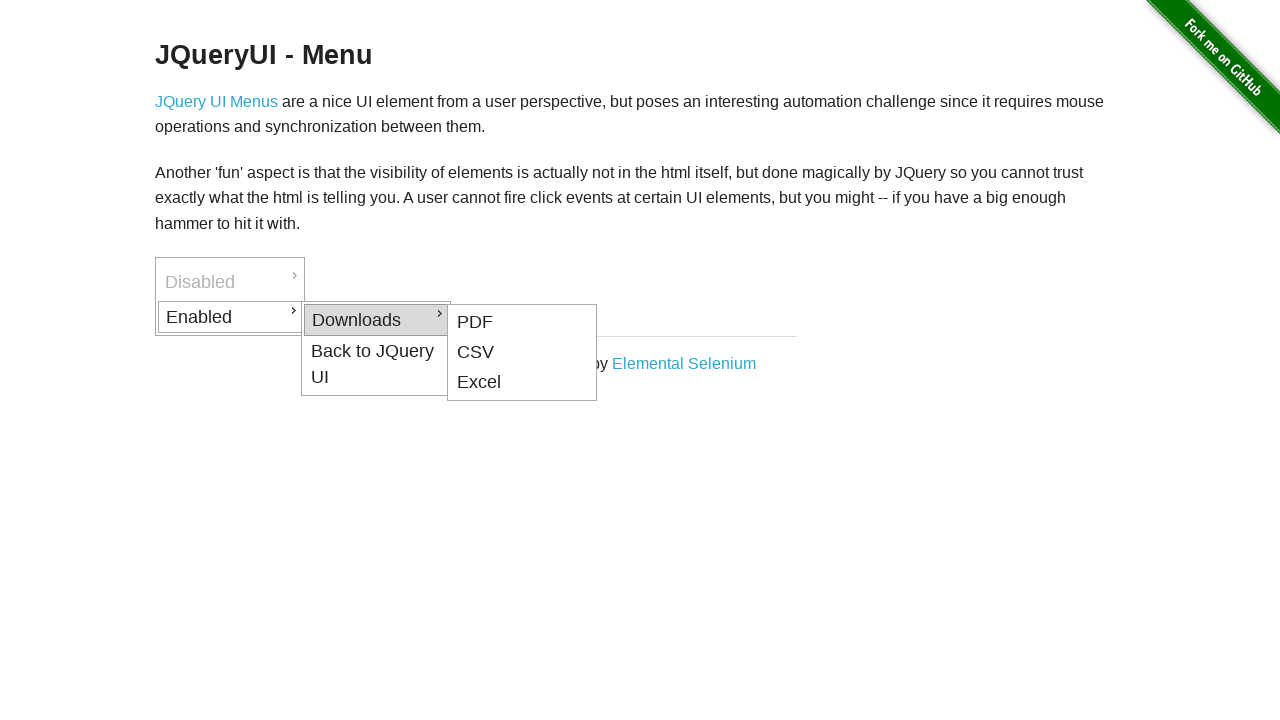

Hovered over 'Excel' menu option at (522, 383) on xpath=//a[text()='Excel']
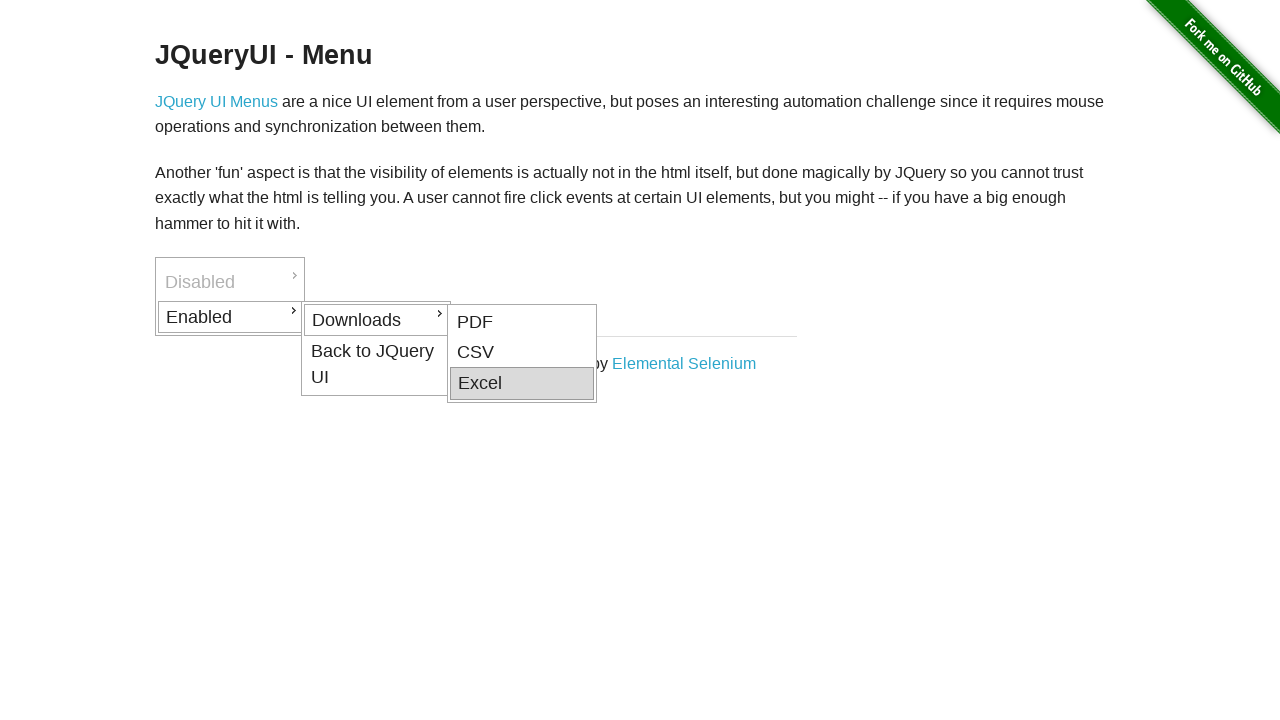

Clicked on 'Excel' option at (522, 384) on xpath=//a[text()='Excel']
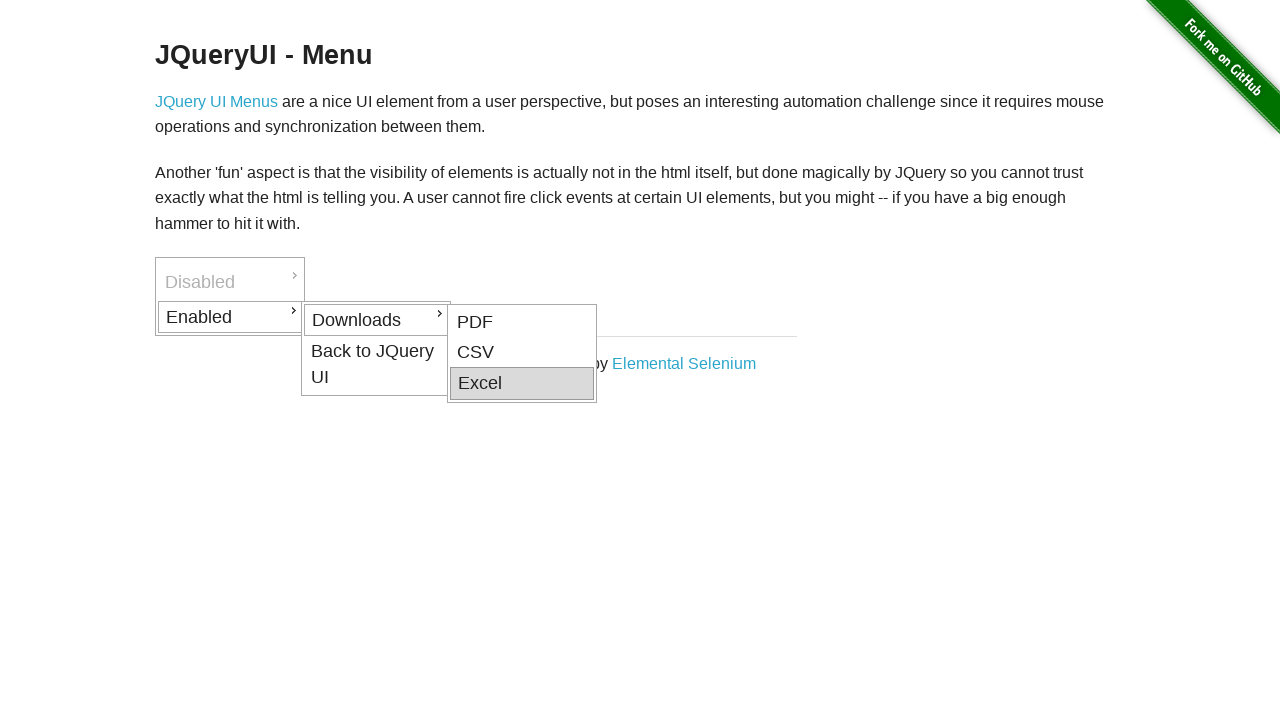

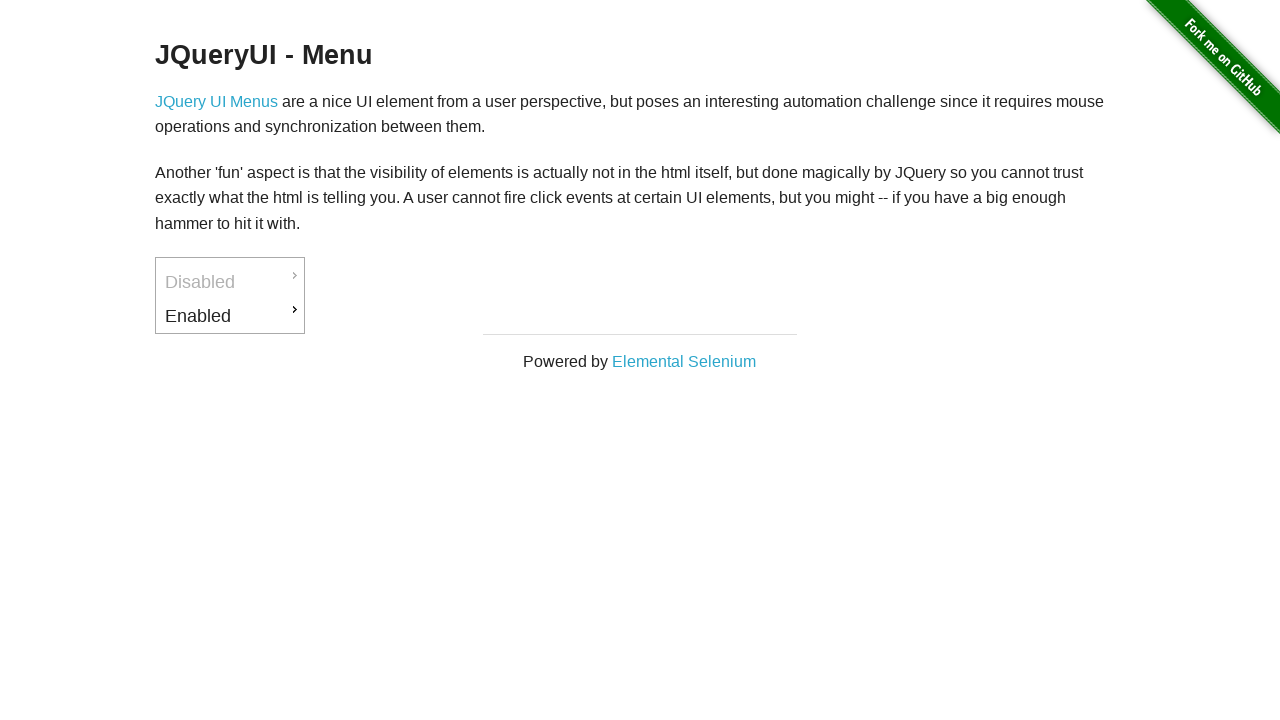